Tests AJAX functionality by clicking a button that triggers an asynchronous data load and waiting for the success message to appear

Starting URL: http://uitestingplayground.com/ajax

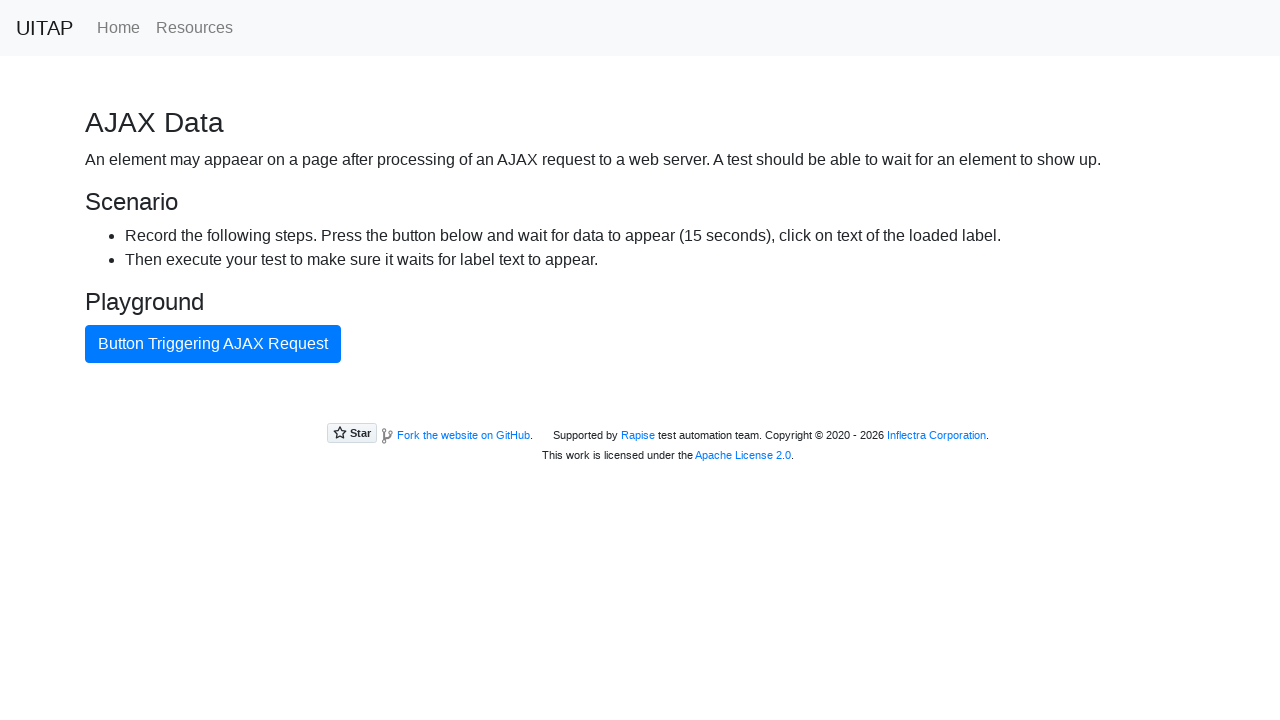

Navigated to AJAX test page
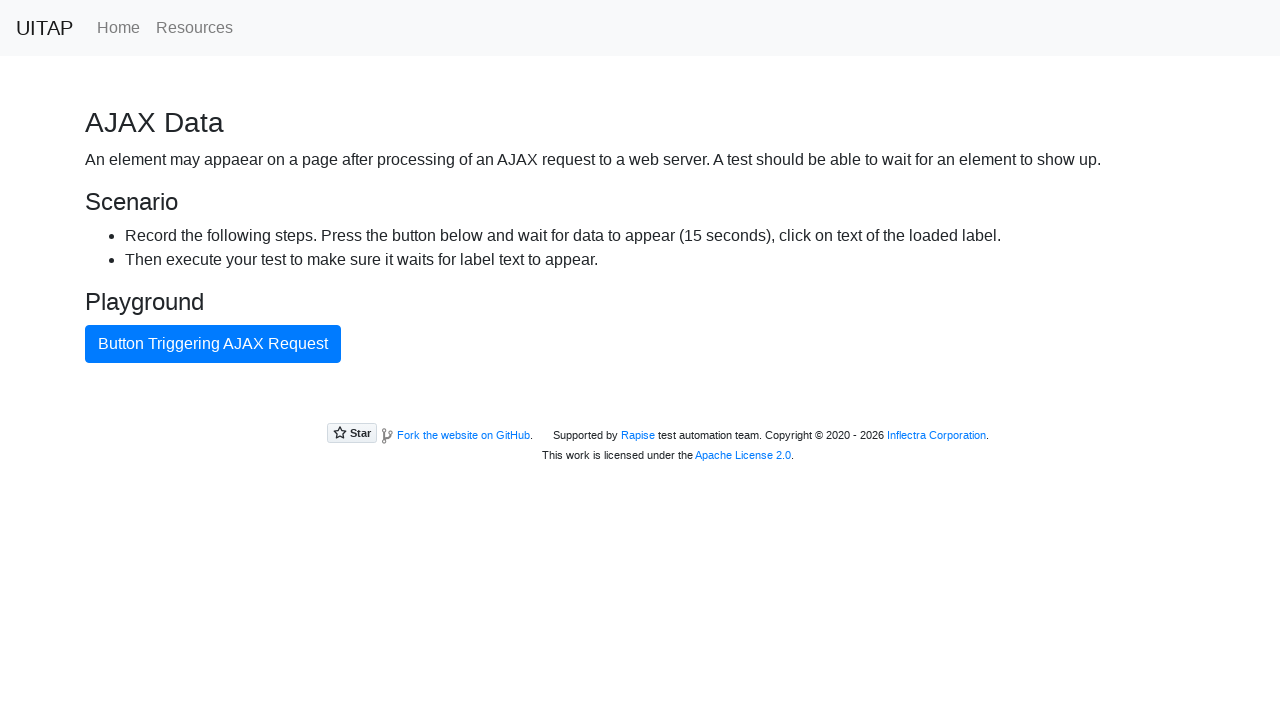

Clicked button to trigger AJAX request at (213, 344) on [onclick='LoadLabel()']
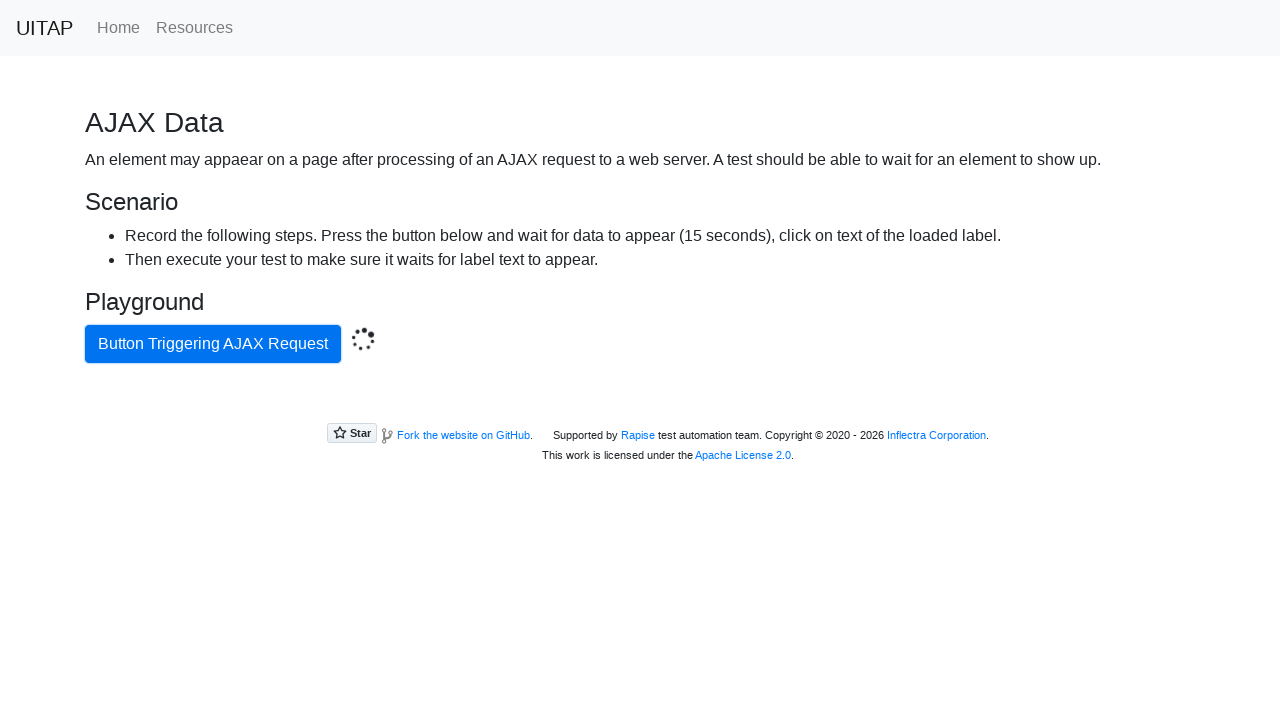

Success message appeared after AJAX response loaded
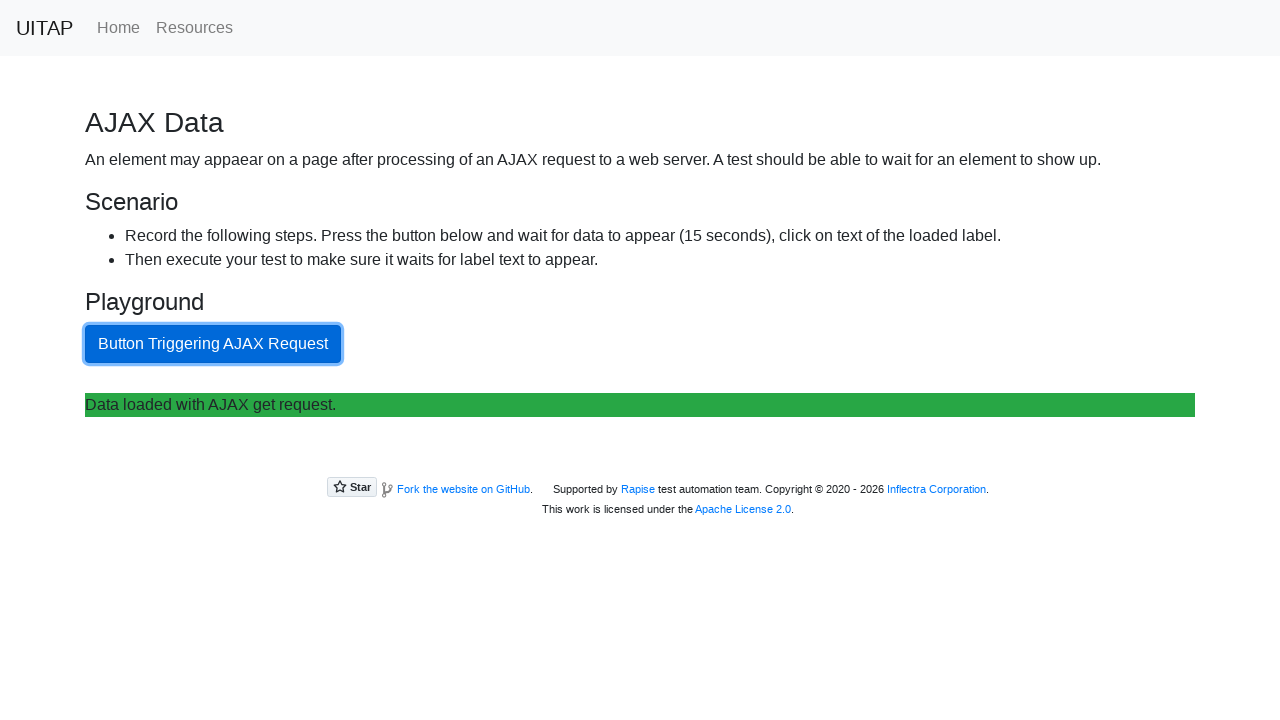

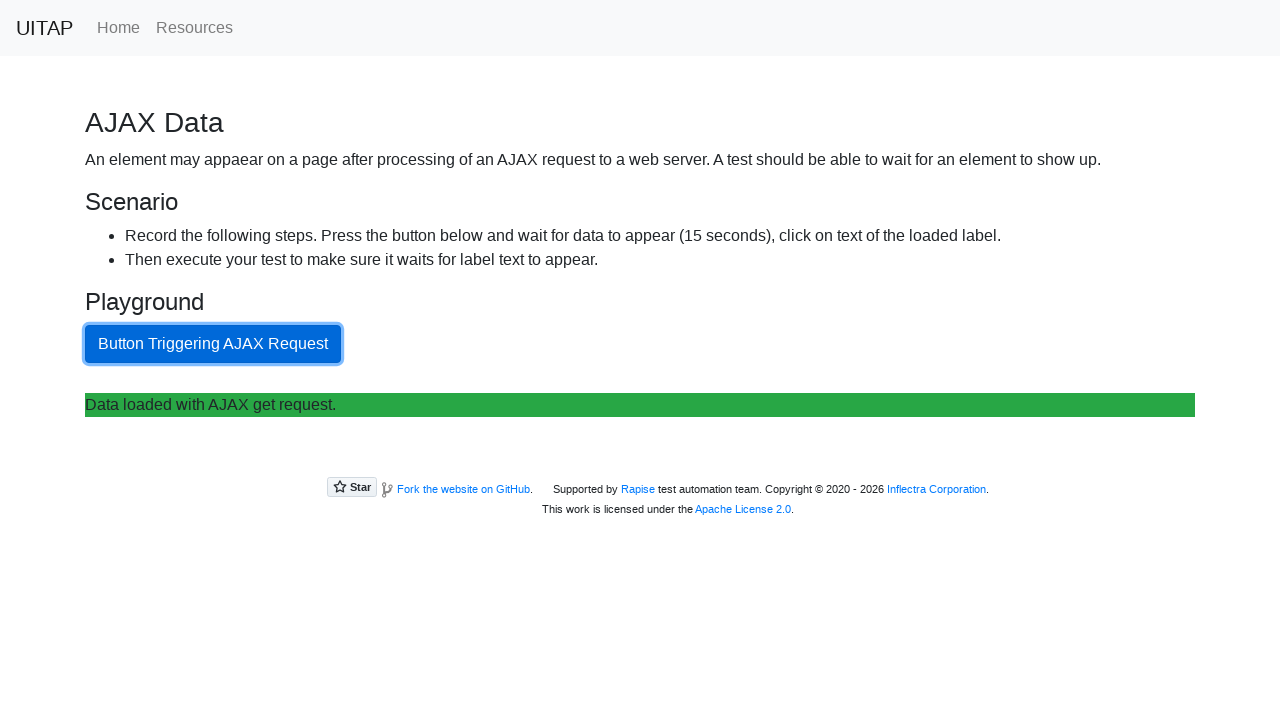